Solves a math captcha by extracting a value from an element attribute, calculating the result, and submitting the form with robot verification checkboxes

Starting URL: http://suninjuly.github.io/get_attribute.html

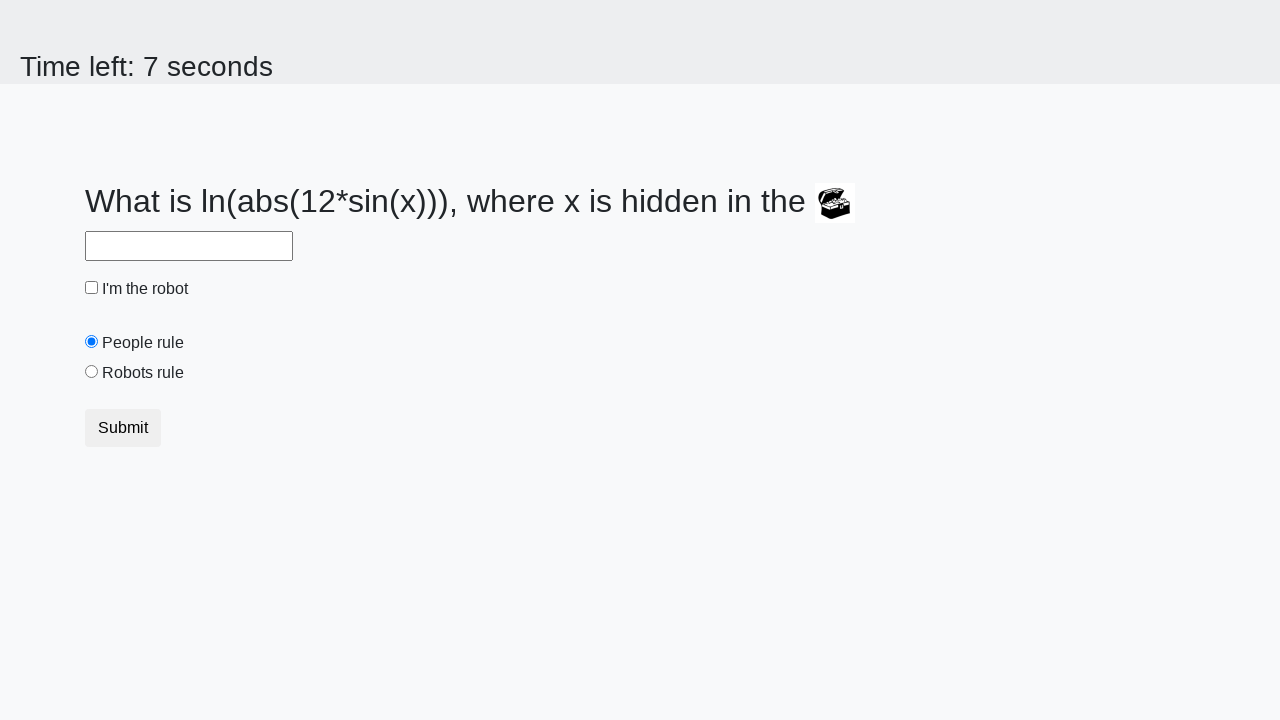

Located treasure element with ID 'treasure'
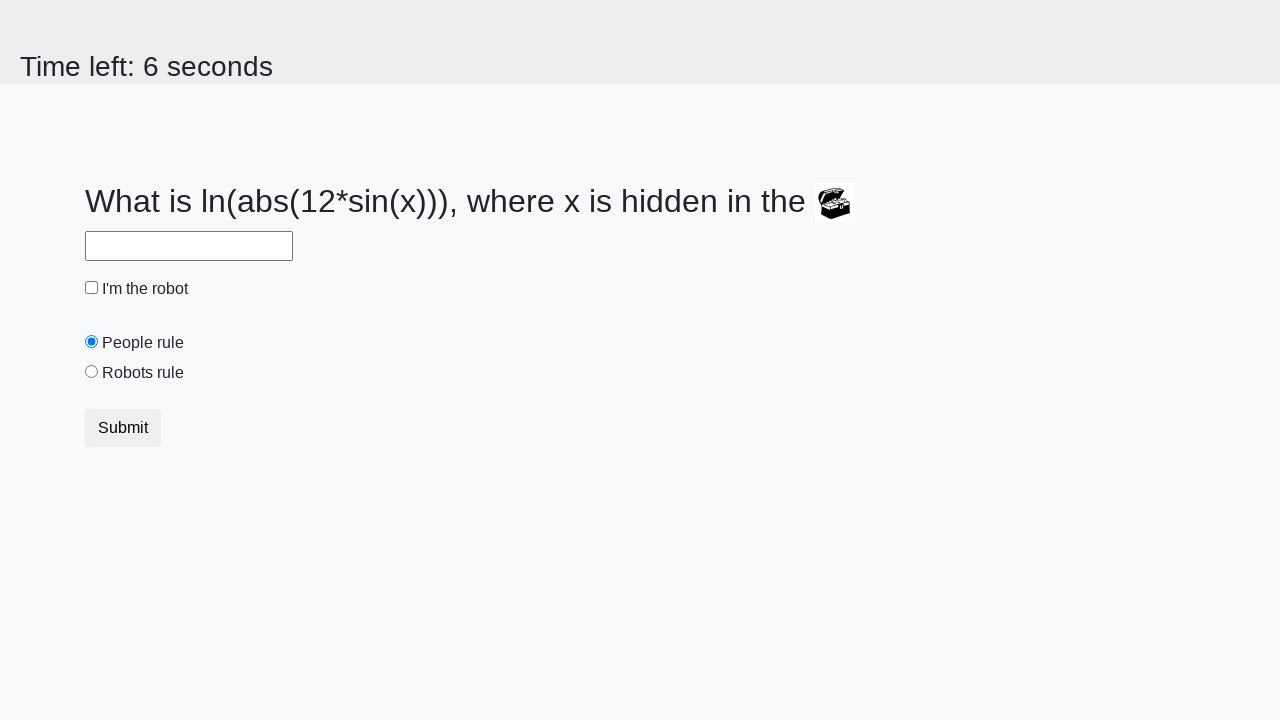

Extracted 'valuex' attribute value: 978
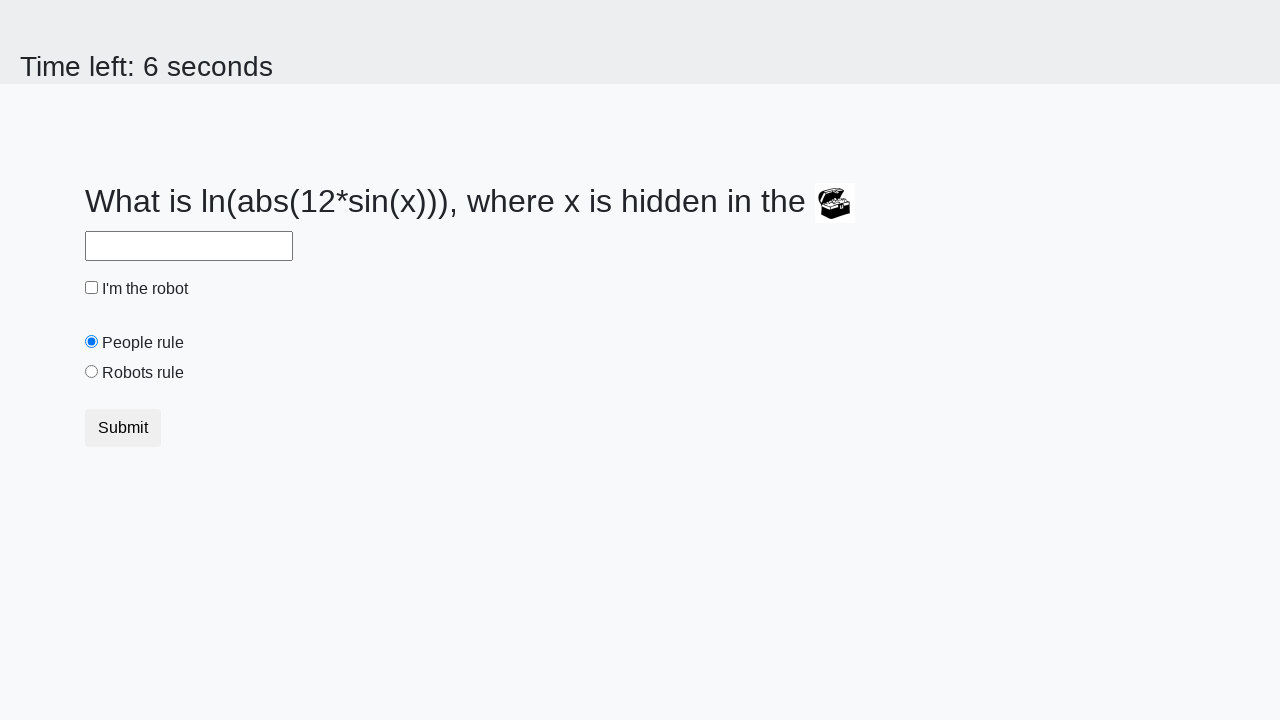

Calculated result from math.log(abs(12*math.sin(978))): 2.2887328207935953
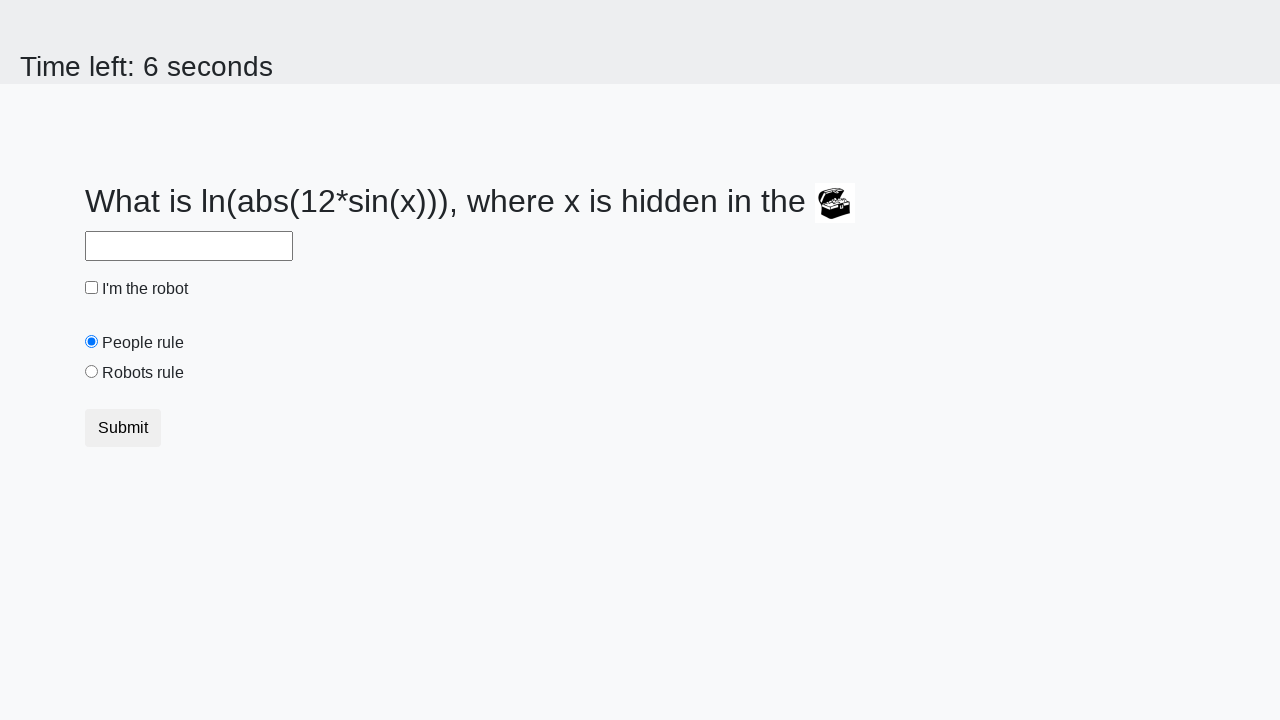

Filled answer field with calculated value: 2.2887328207935953 on #answer
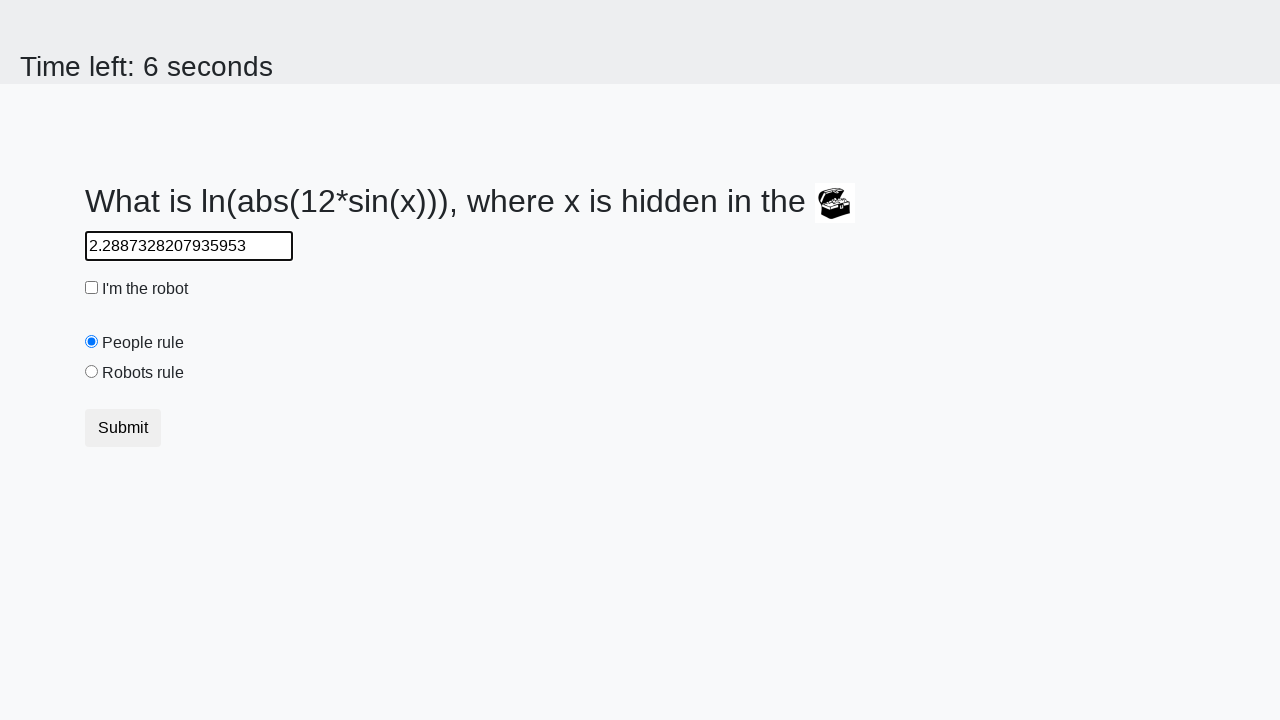

Clicked robot verification checkbox at (92, 288) on #robotCheckbox
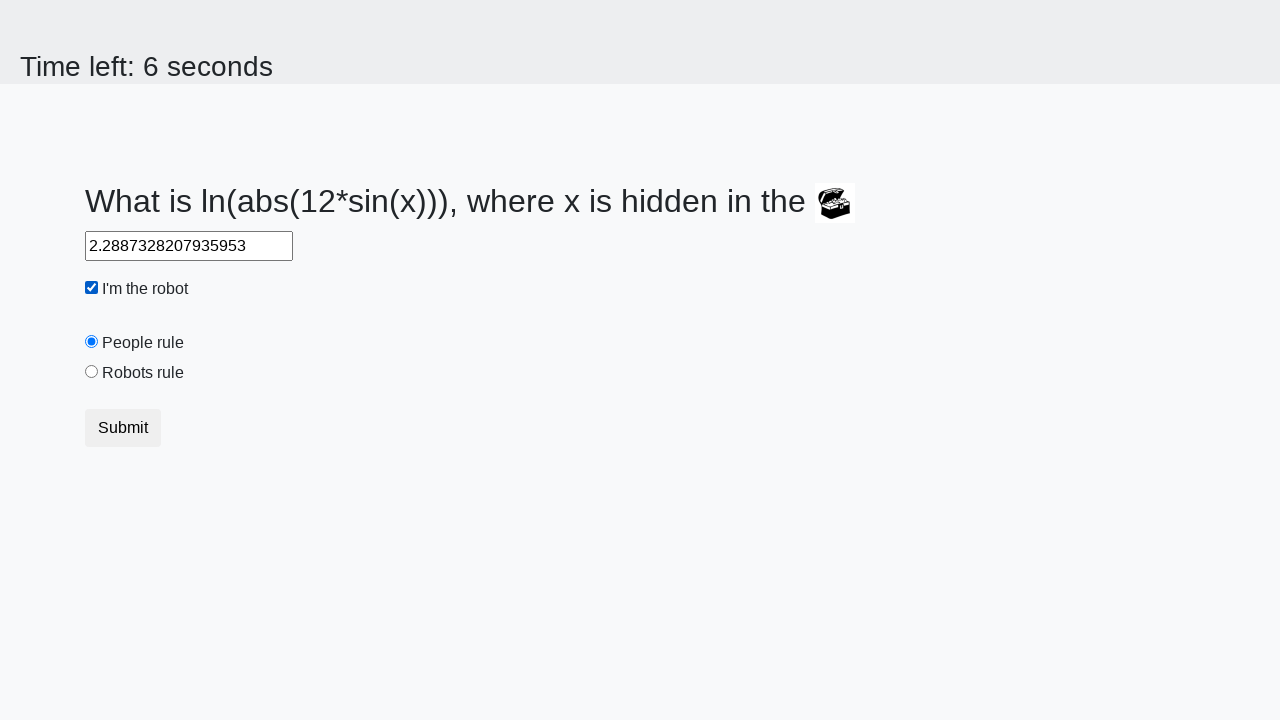

Clicked robots rule radio button at (92, 372) on #robotsRule
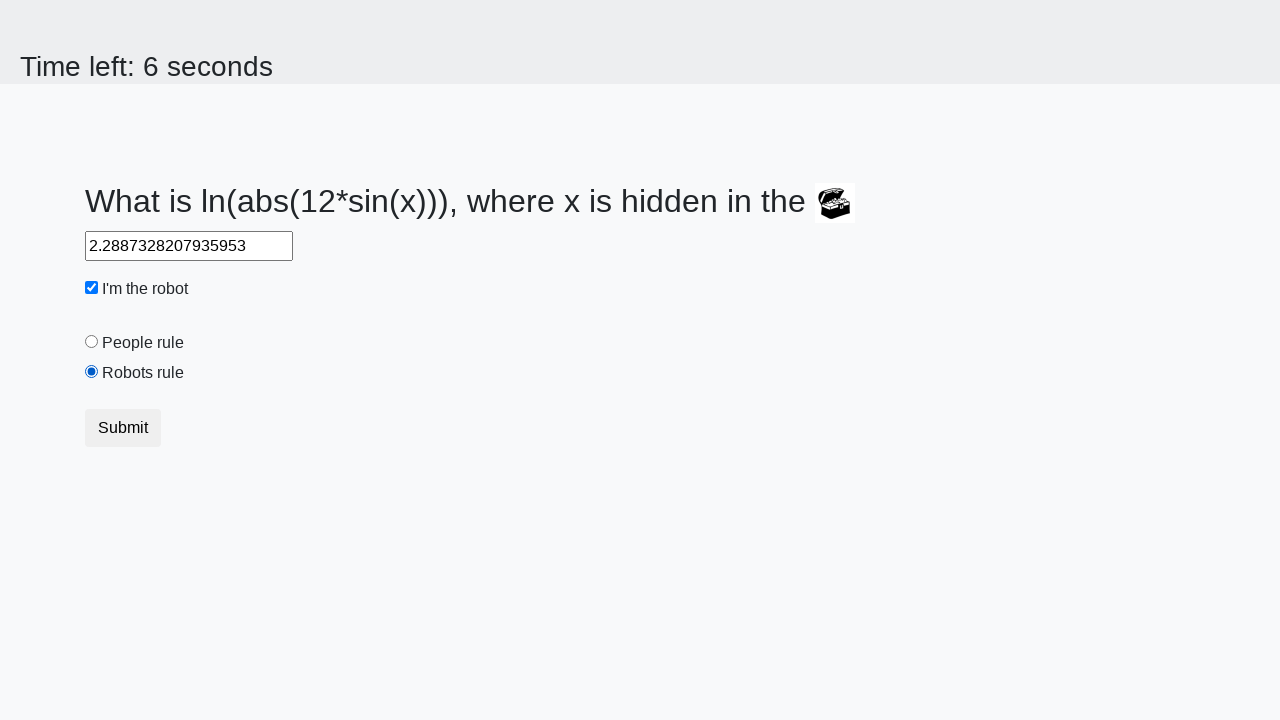

Clicked submit button to submit the form at (123, 428) on .btn
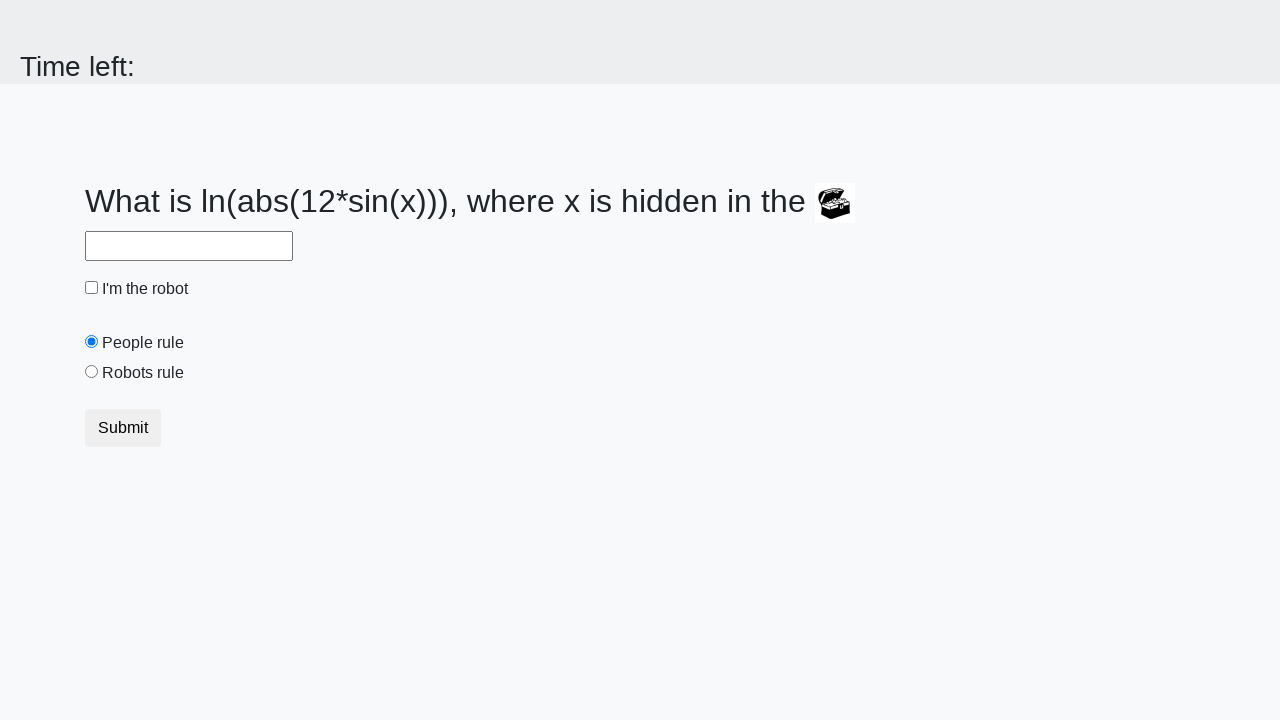

Waited 2000ms to see form submission results
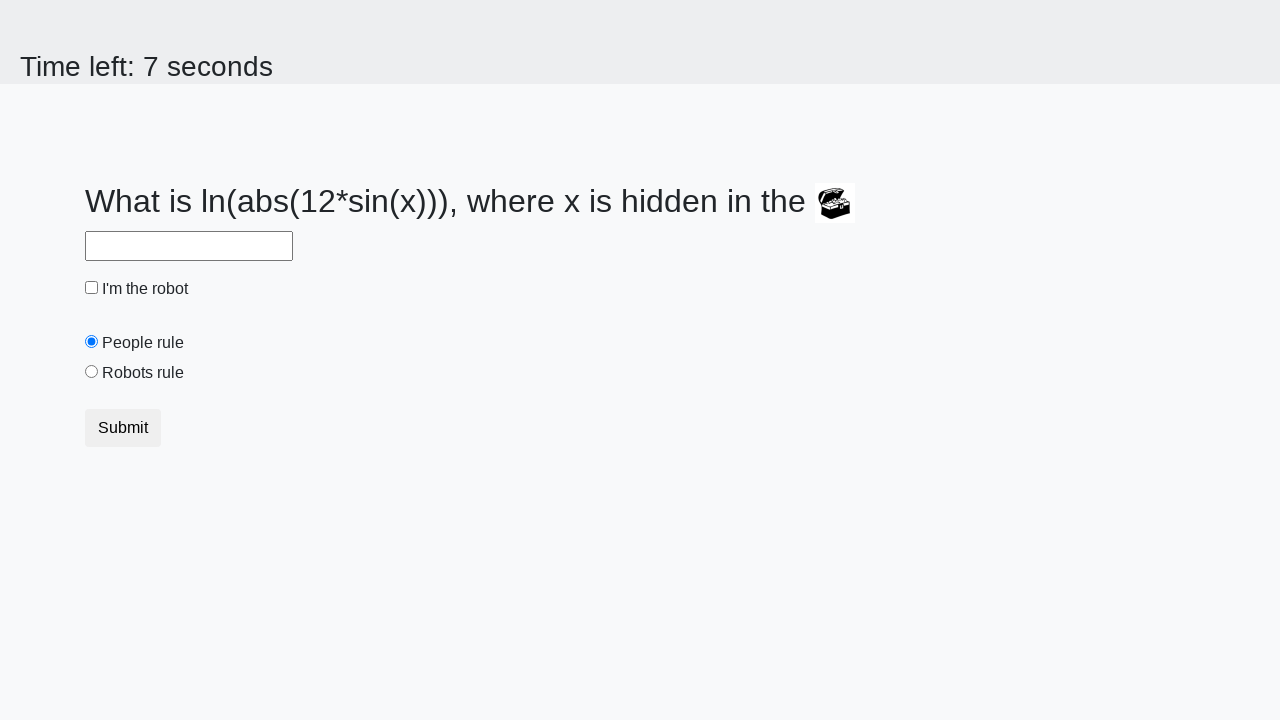

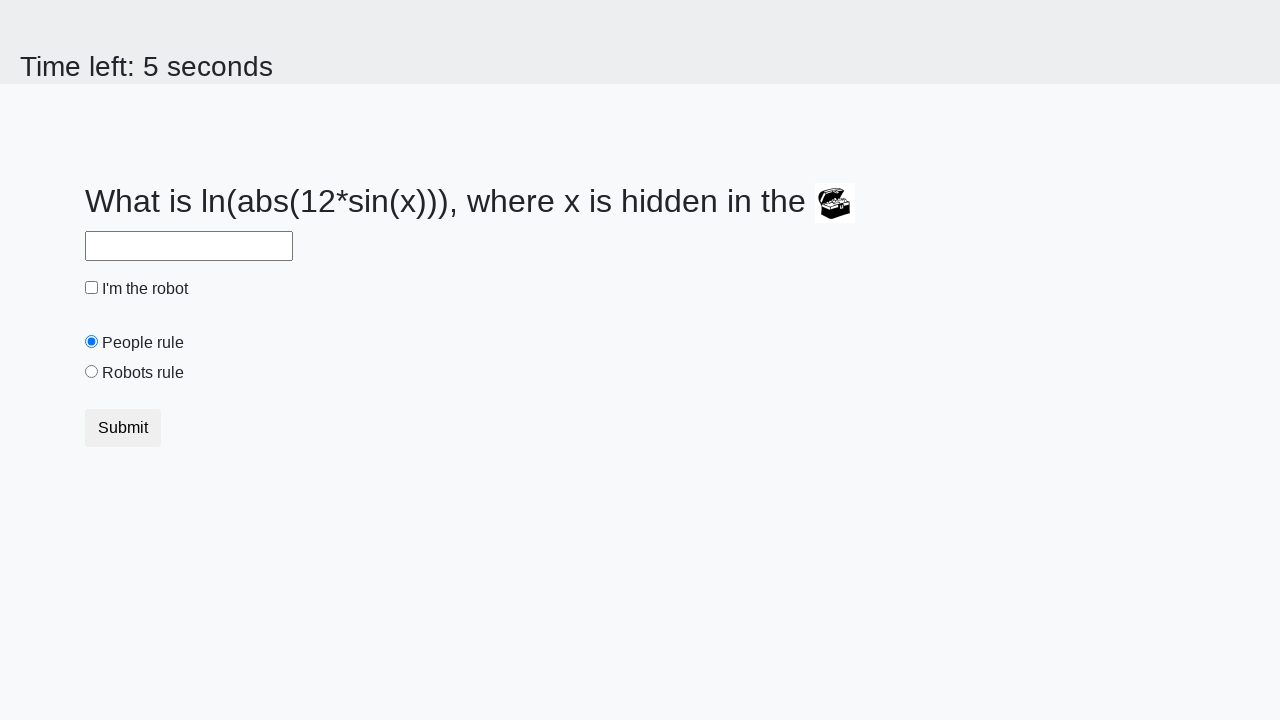